Navigates to Form Authentication page and verifies the label texts are "Username" and "Password"

Starting URL: https://the-internet.herokuapp.com/

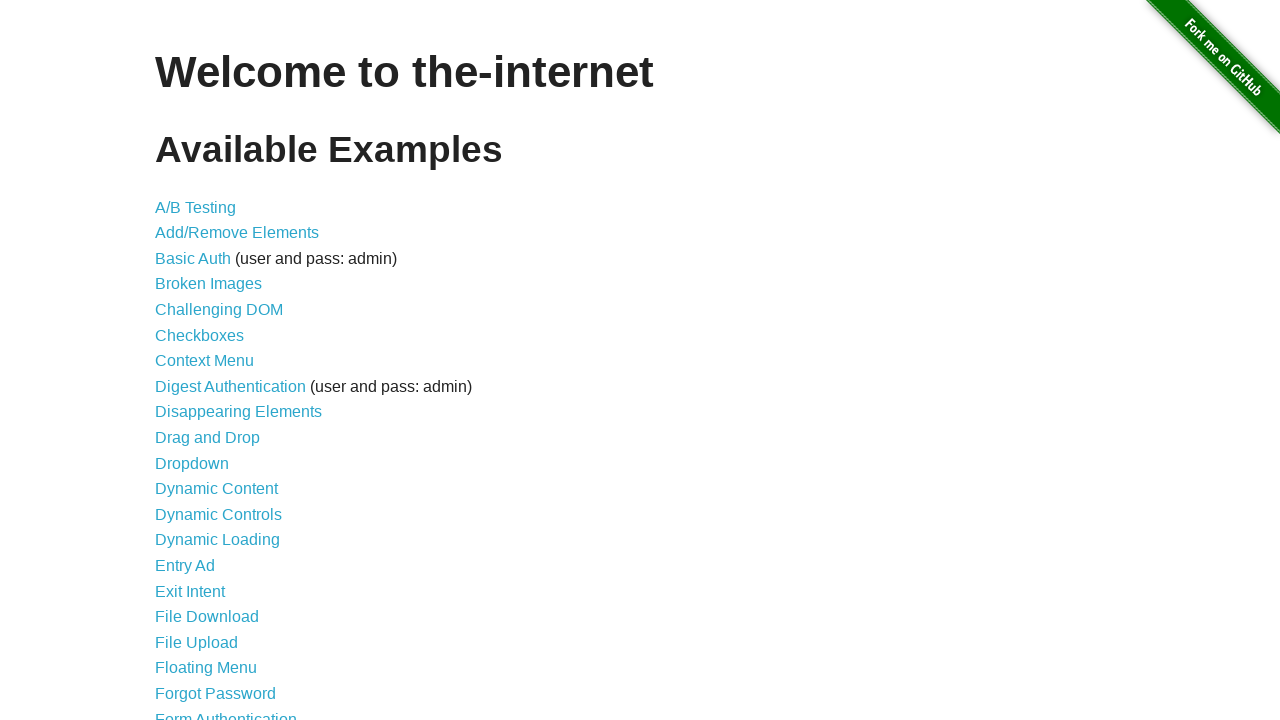

Clicked on Form Authentication link at (226, 712) on text=Form Authentication
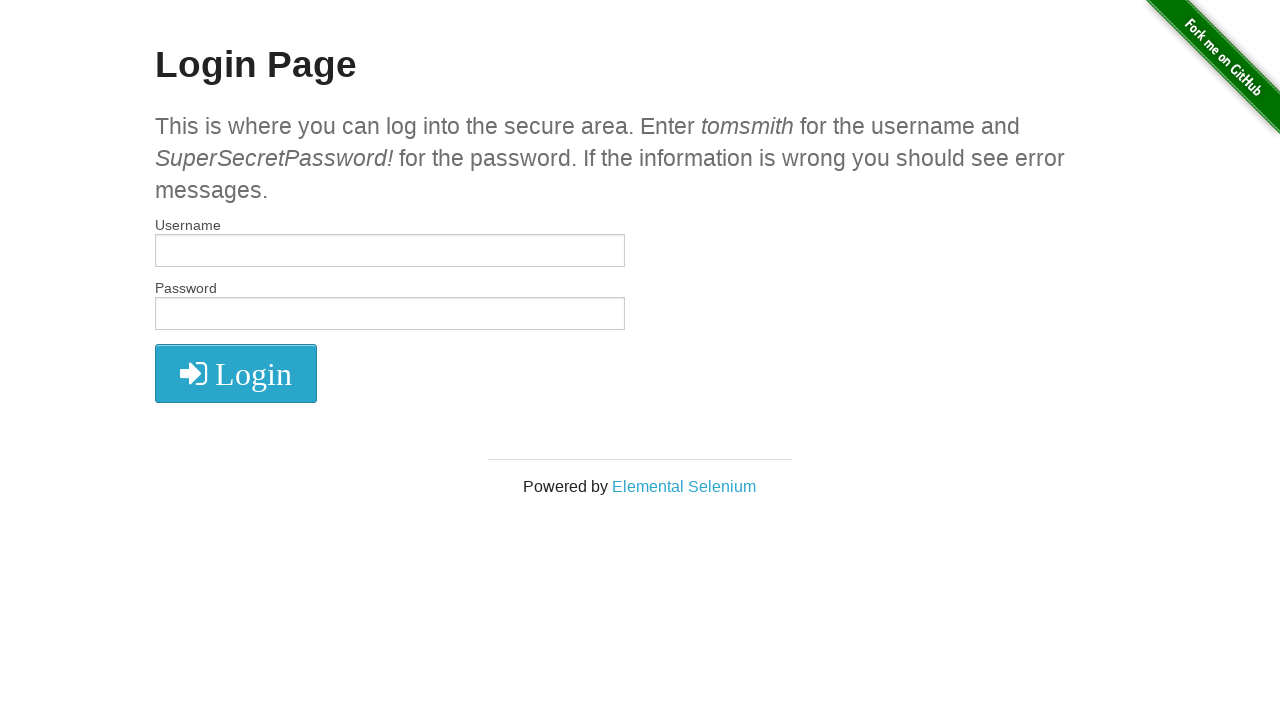

Retrieved all label elements from the page
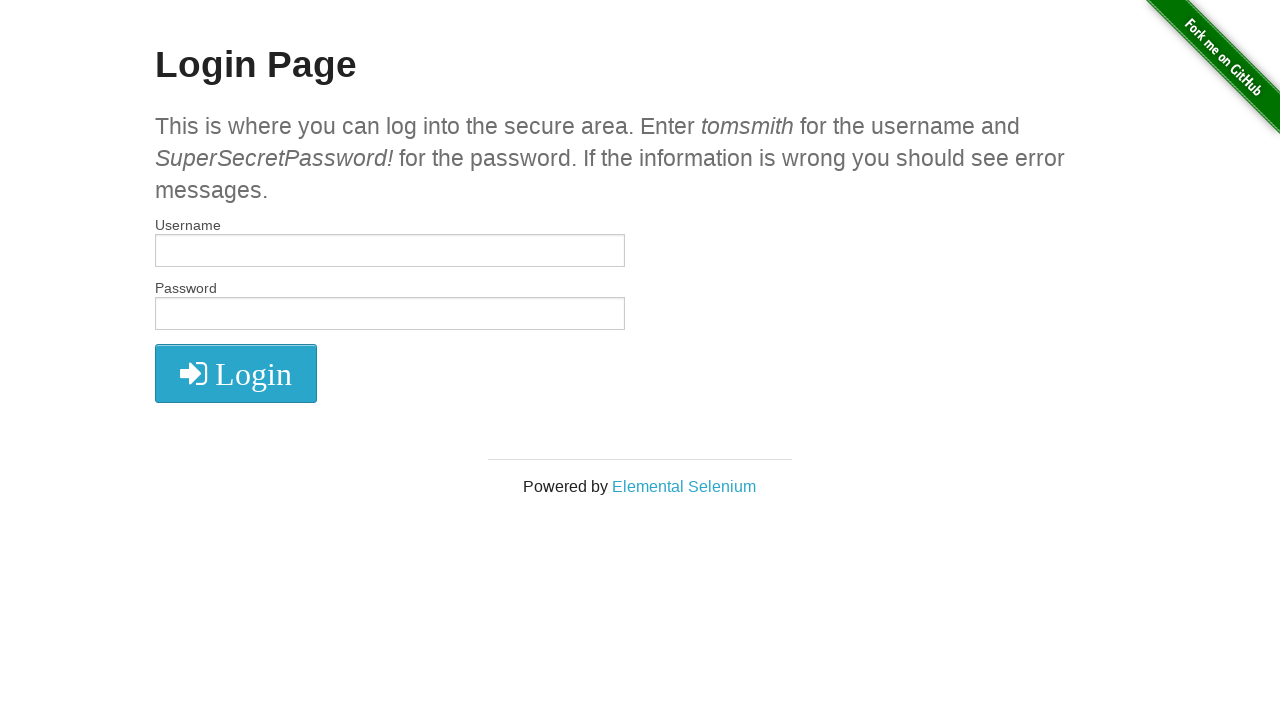

Verified first label text is 'Username'
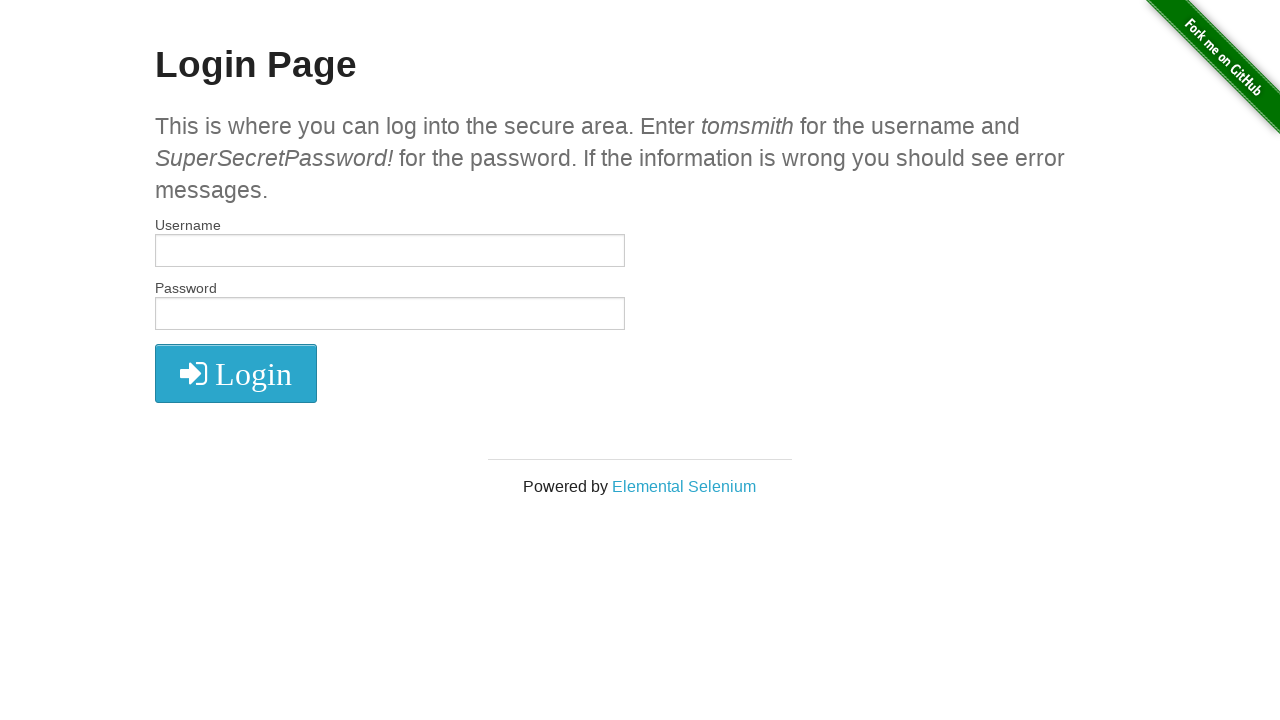

Verified second label text is 'Password'
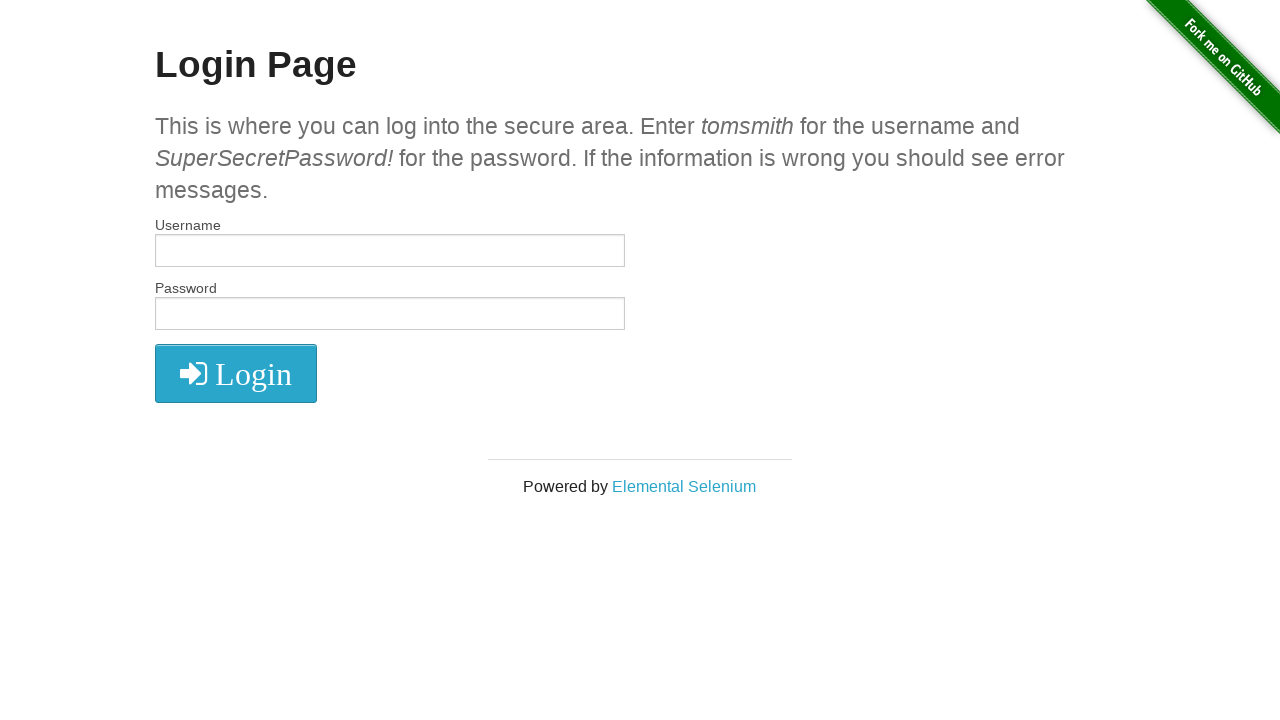

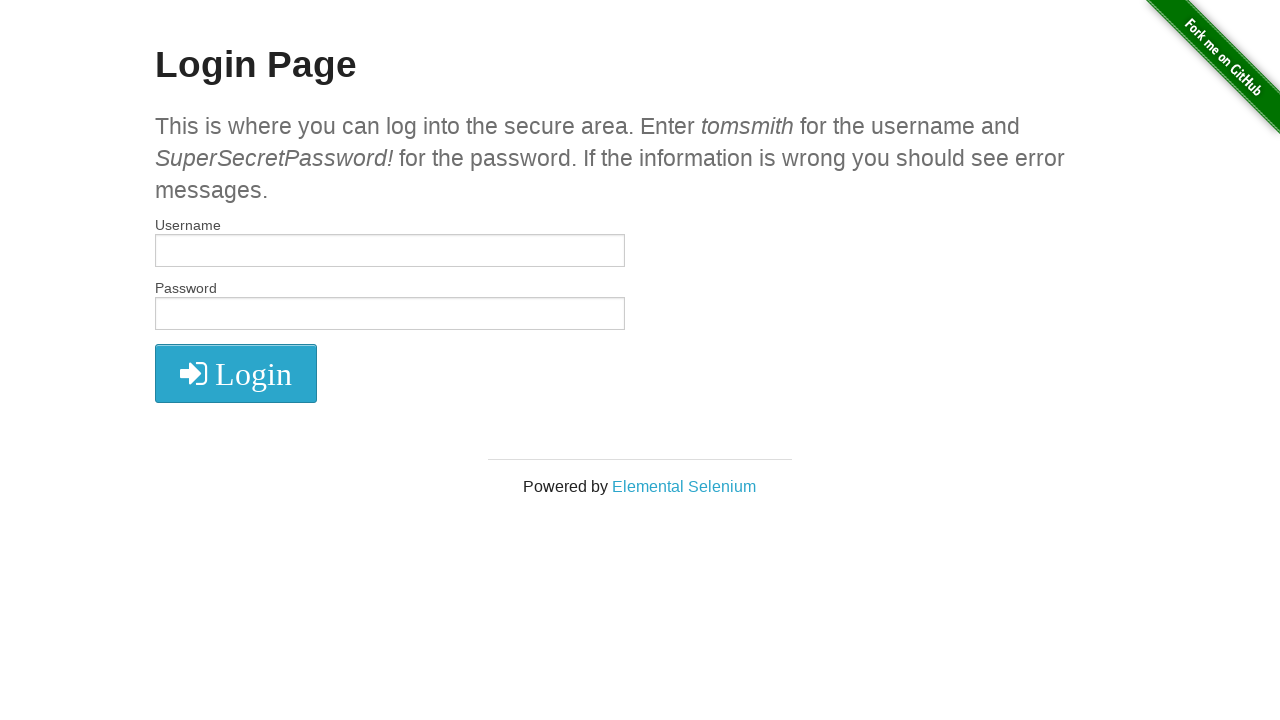